Navigates to OrangeHRM demo site and verifies that the page title contains "Orange"

Starting URL: https://opensource-demo.orangehrmlive.com/

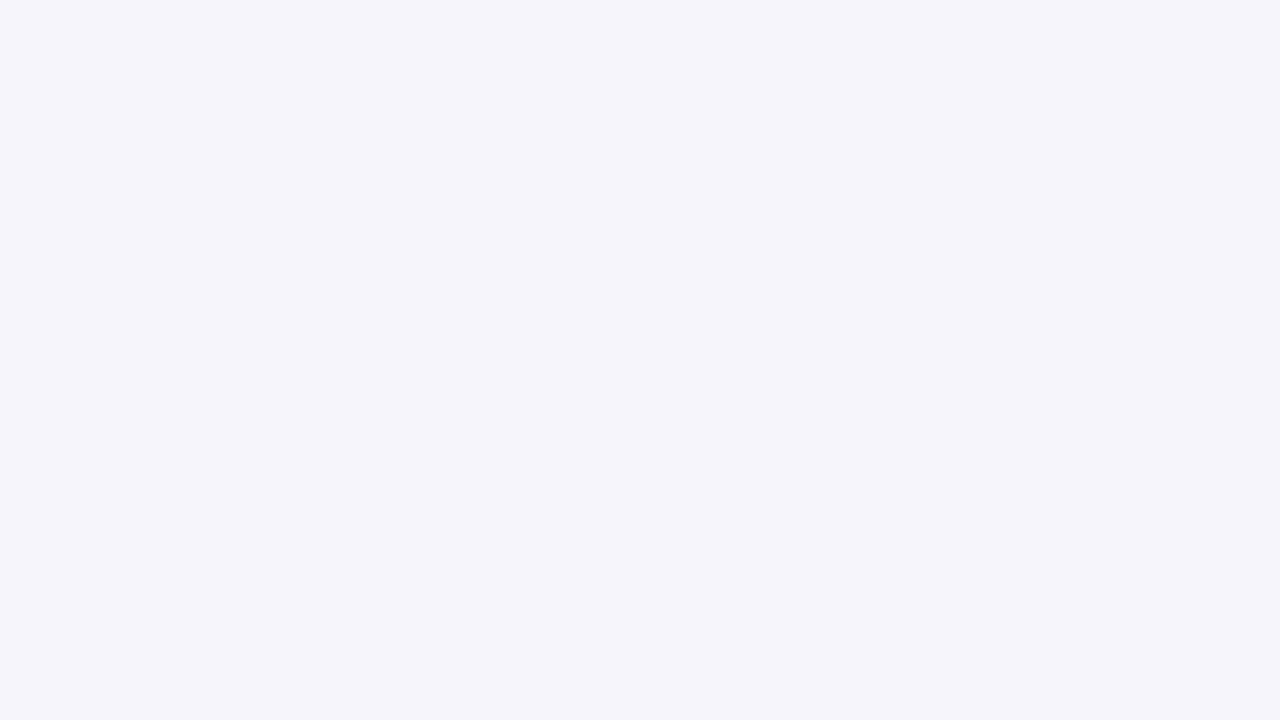

Page loaded and DOM content is ready
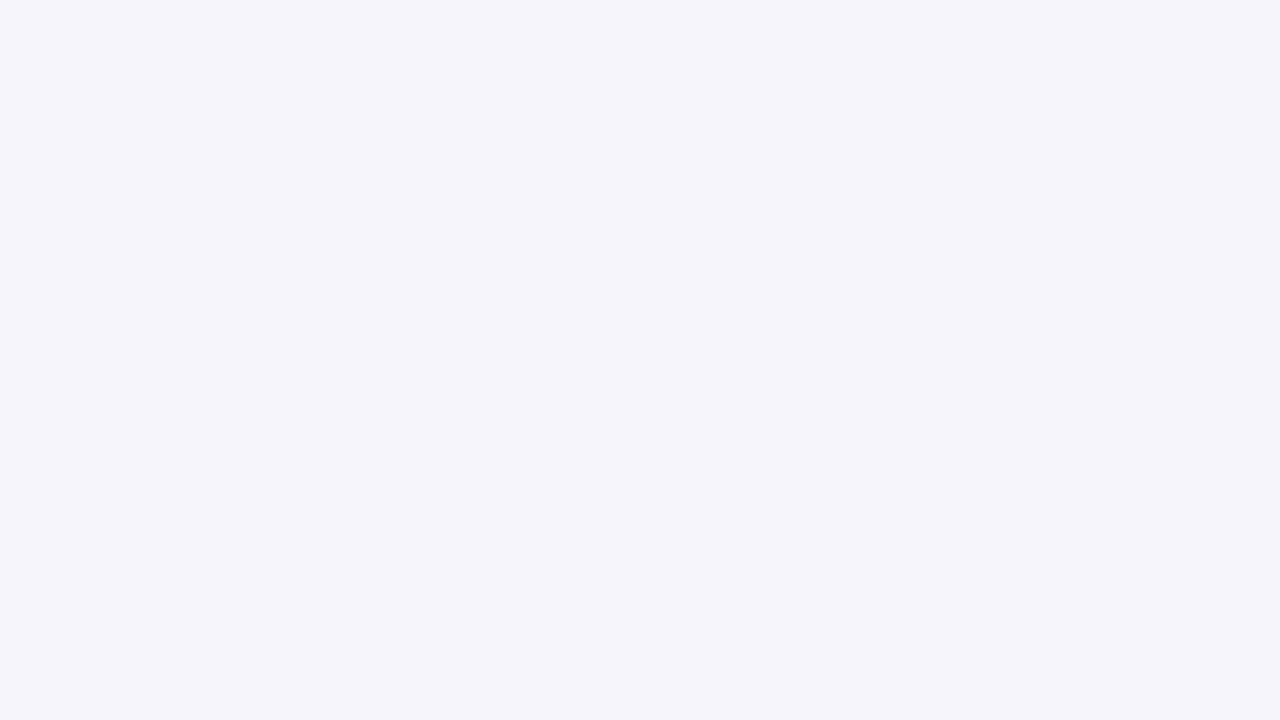

Verified that page title contains 'Orange'
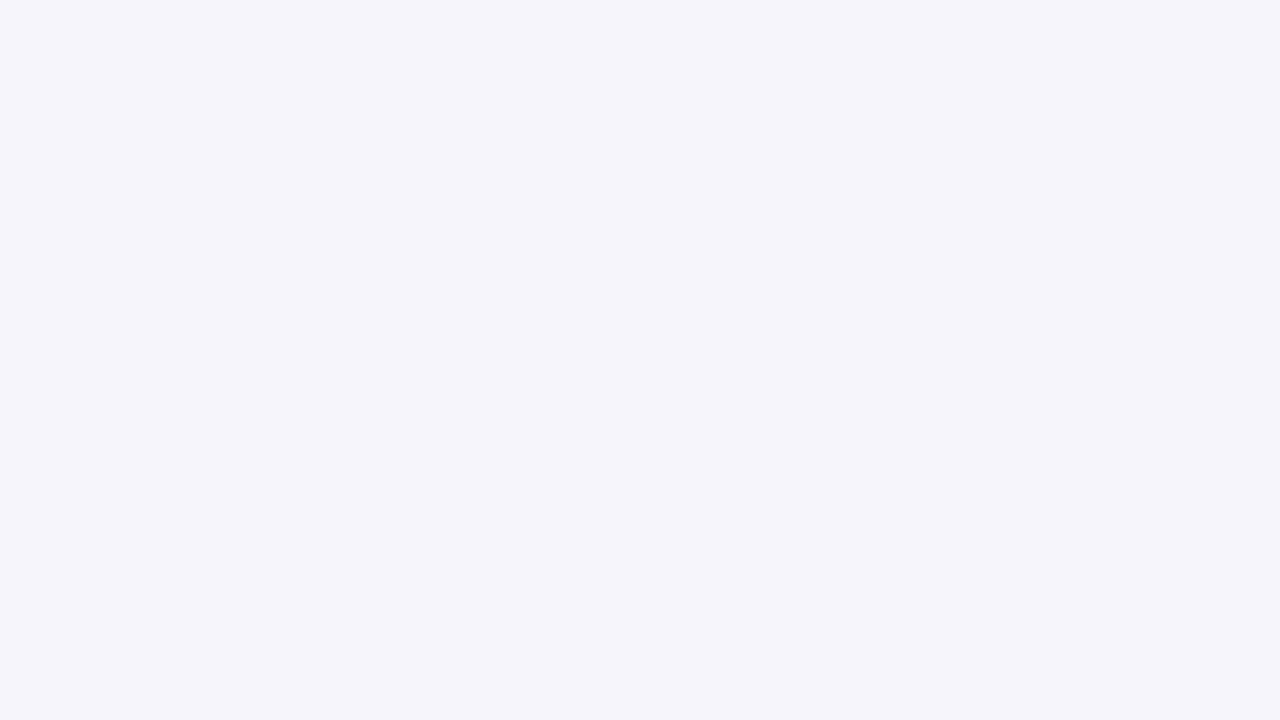

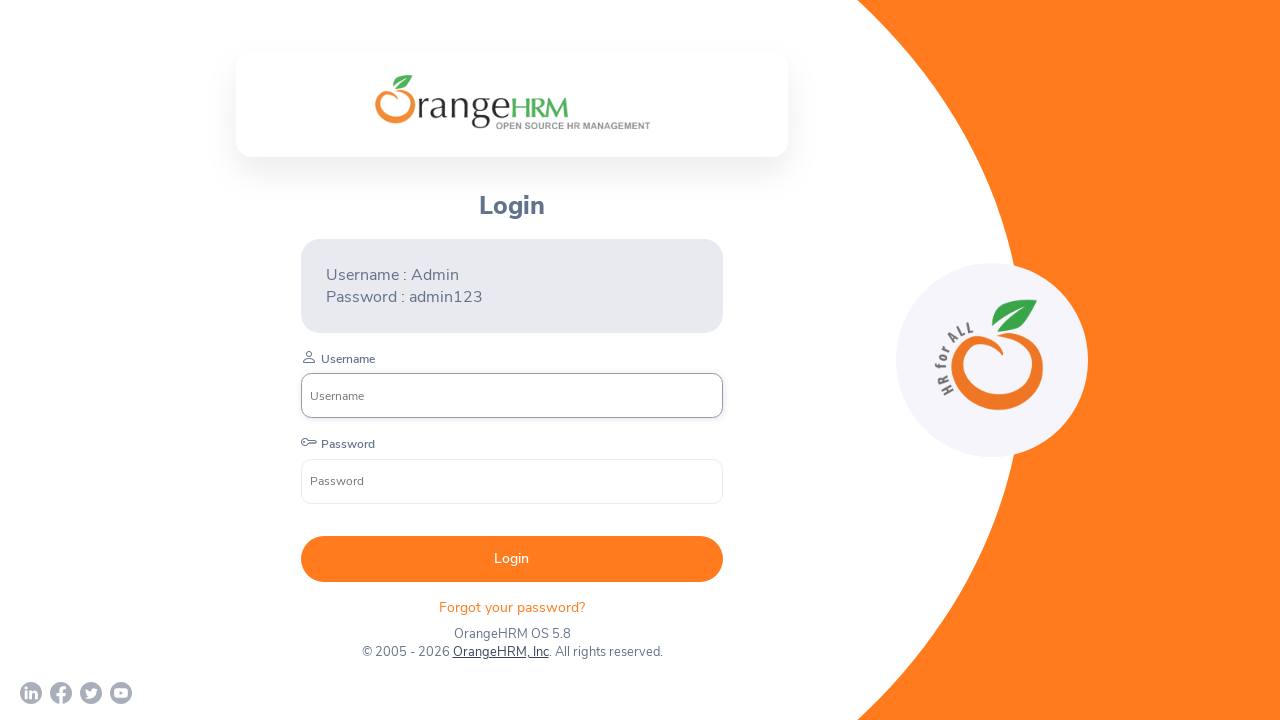